Tests an autocomplete form by filling in address fields including street address, city, state, postal code, and country

Starting URL: https://formy-project.herokuapp.com/autocomplete

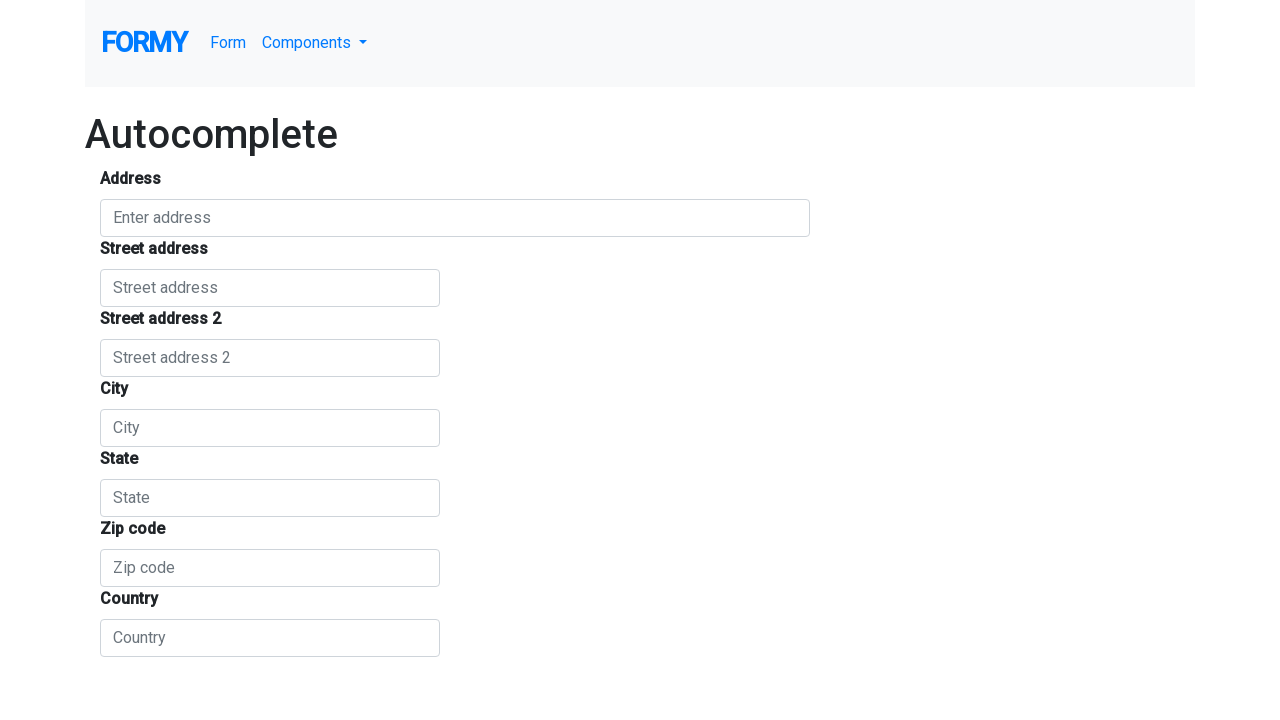

Clicked on autocomplete field at (455, 218) on #autocomplete
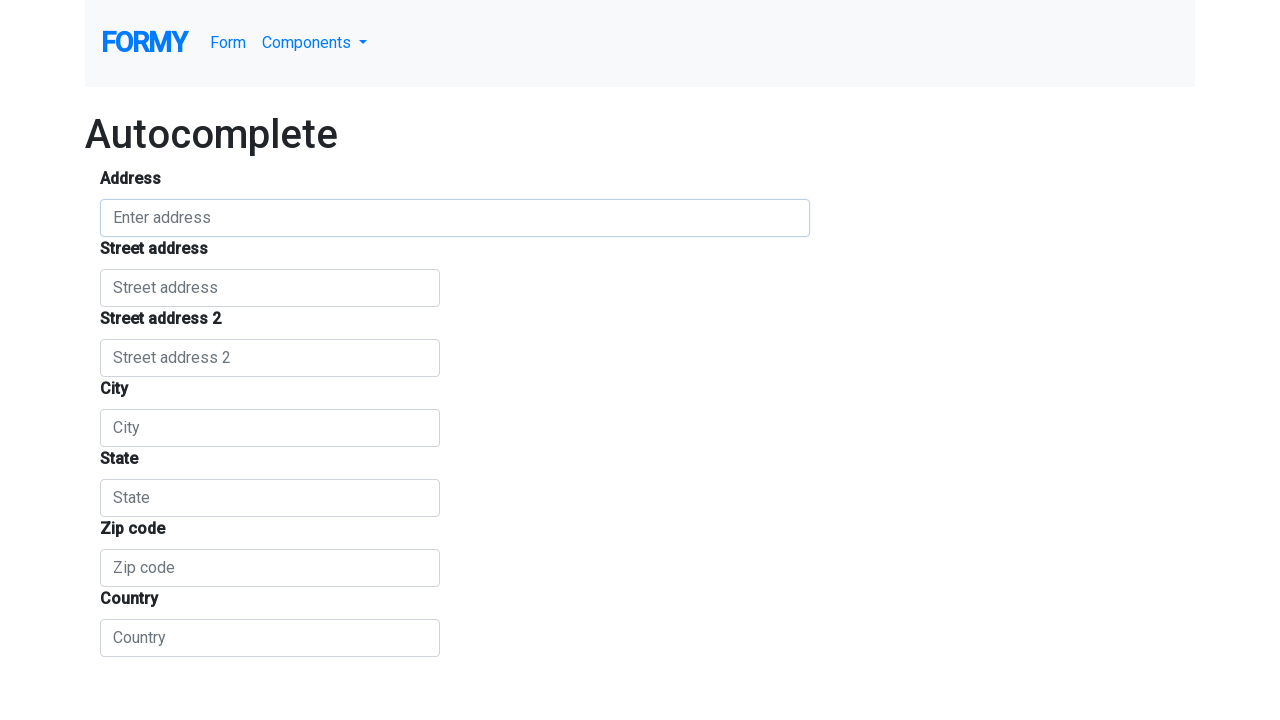

Filled autocomplete field with 'jalan baru dayak' on #autocomplete
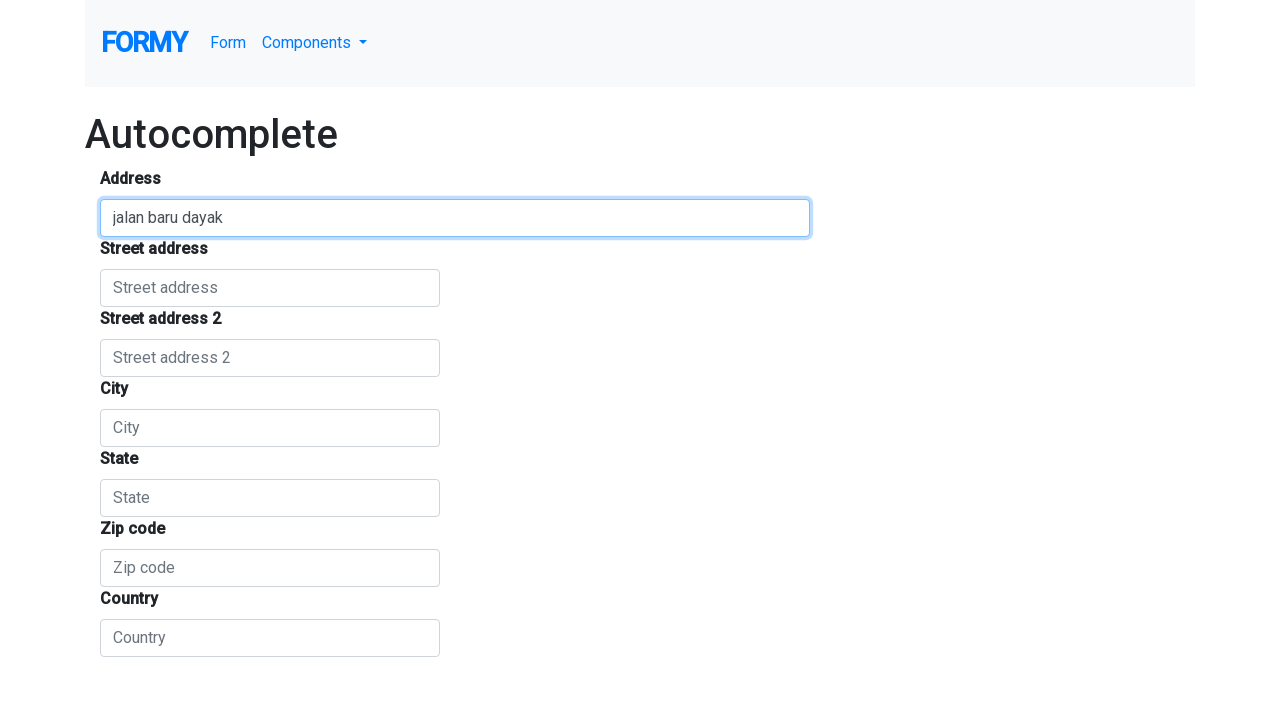

Clicked on page to dismiss dropdown at (640, 328) on xpath=//div
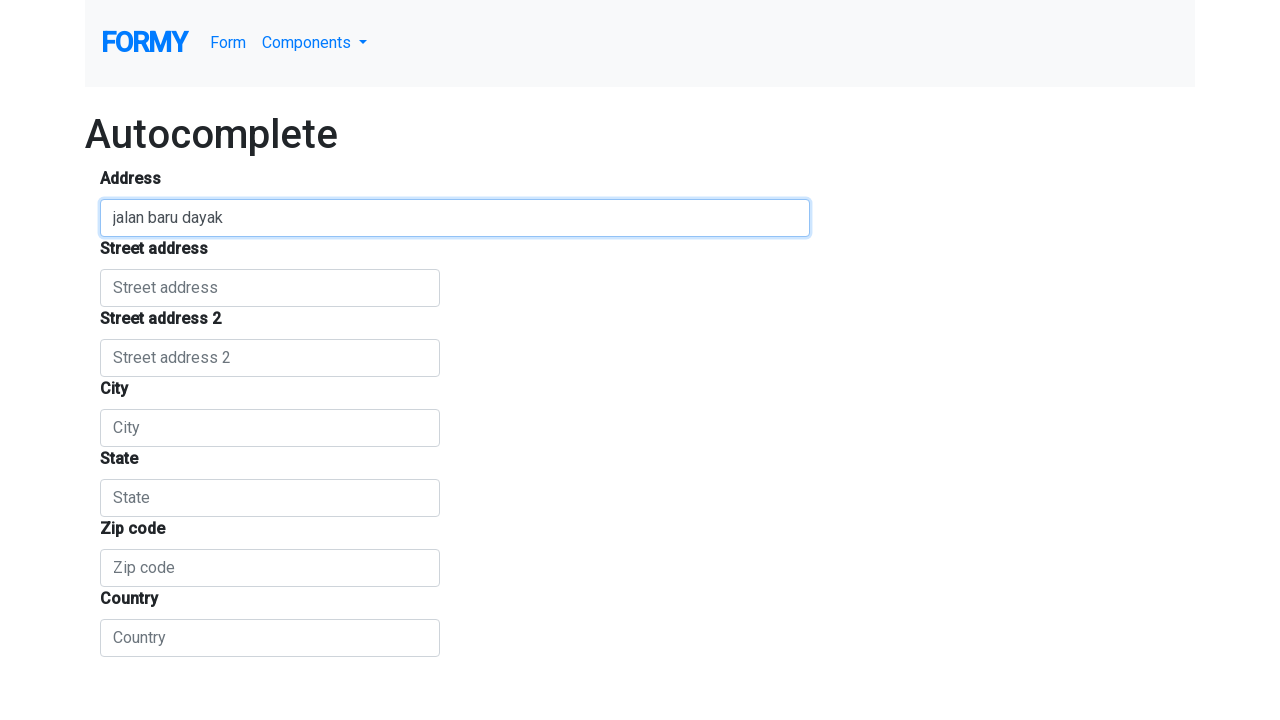

Clicked on Street address section at (270, 342) on xpath=(.//*[normalize-space(text()) and normalize-space(.)='Street address'])[1]
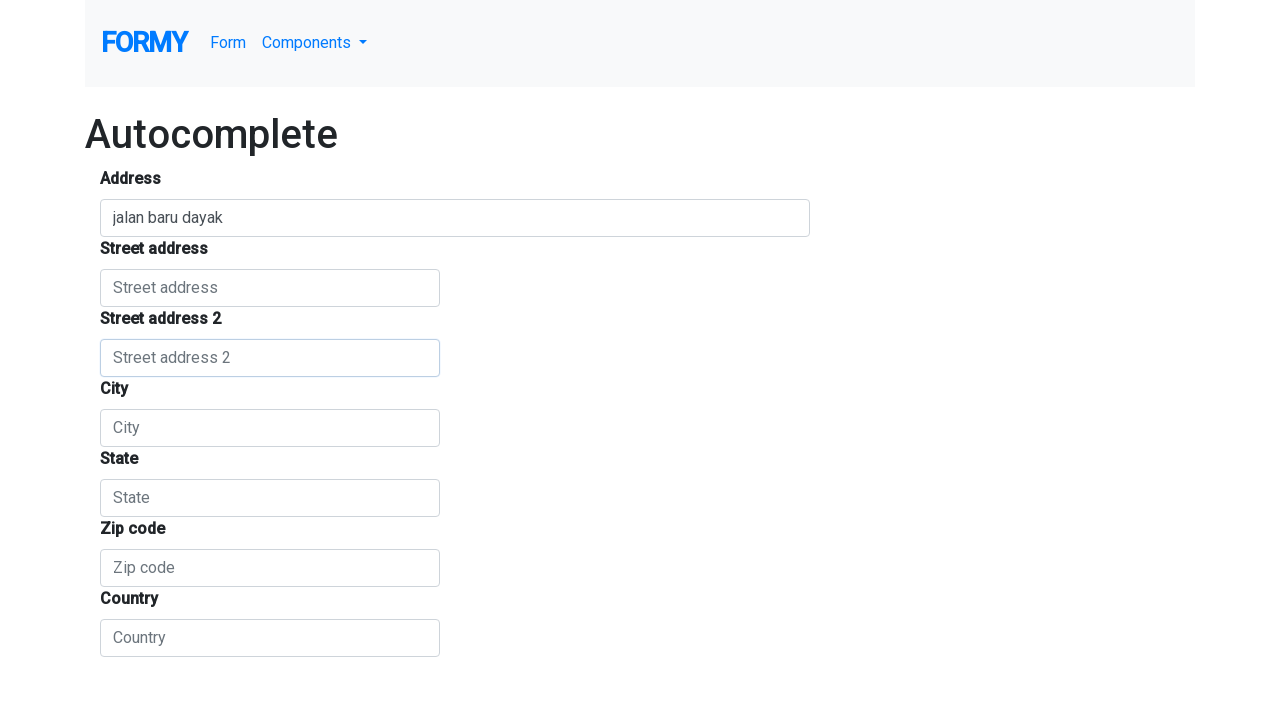

Clicked on street number field at (270, 288) on #street_number
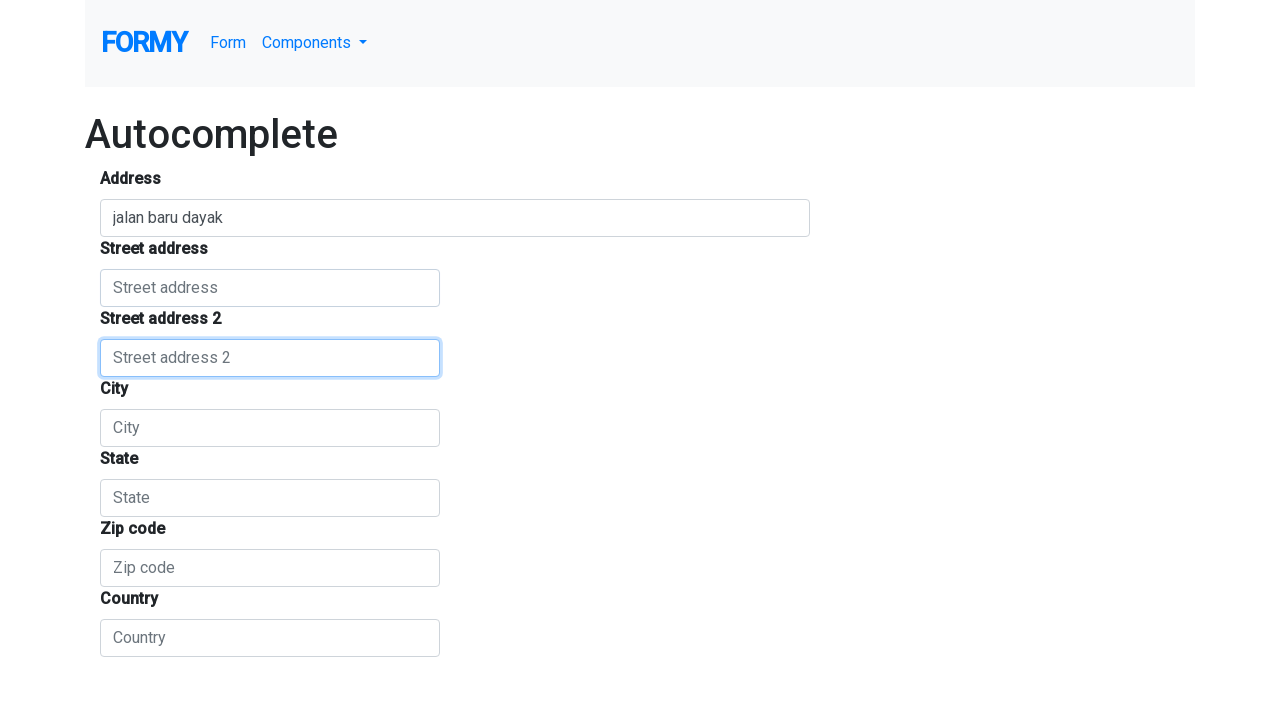

Filled street number field with 'jalan baru dayak' on #street_number
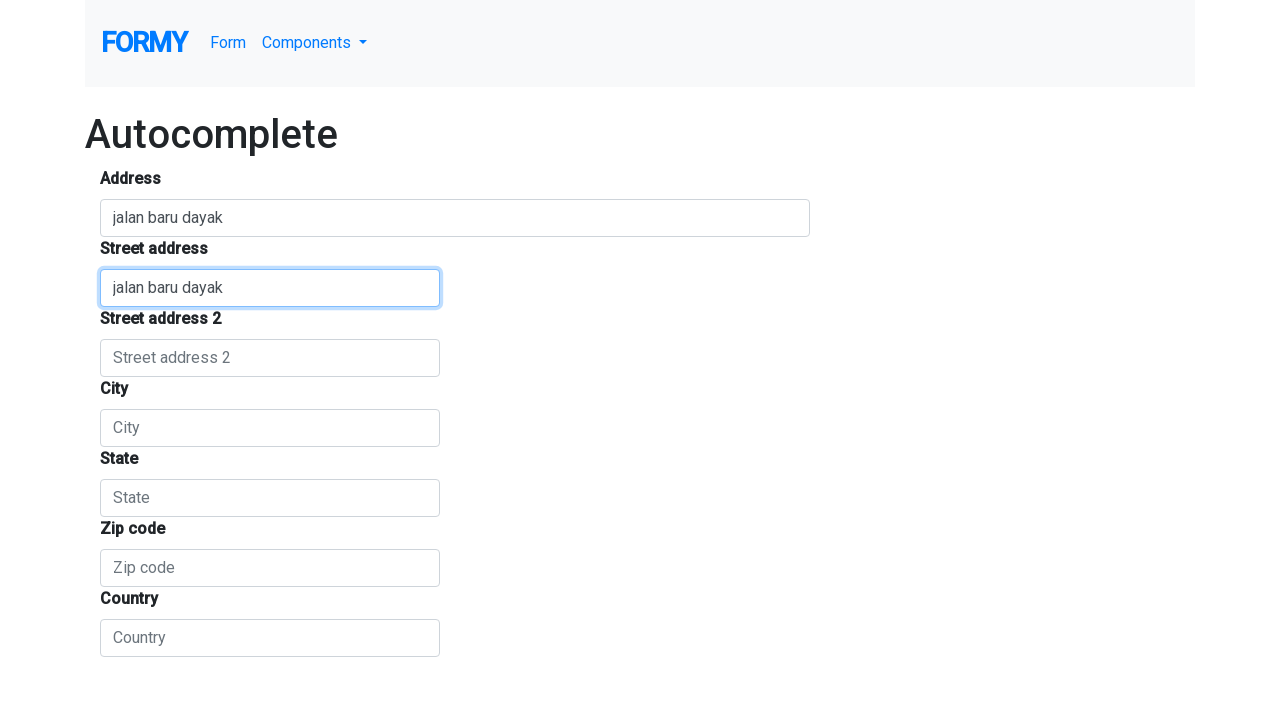

Clicked on Street address 2 section at (270, 412) on xpath=(.//*[normalize-space(text()) and normalize-space(.)='Street address 2'])[
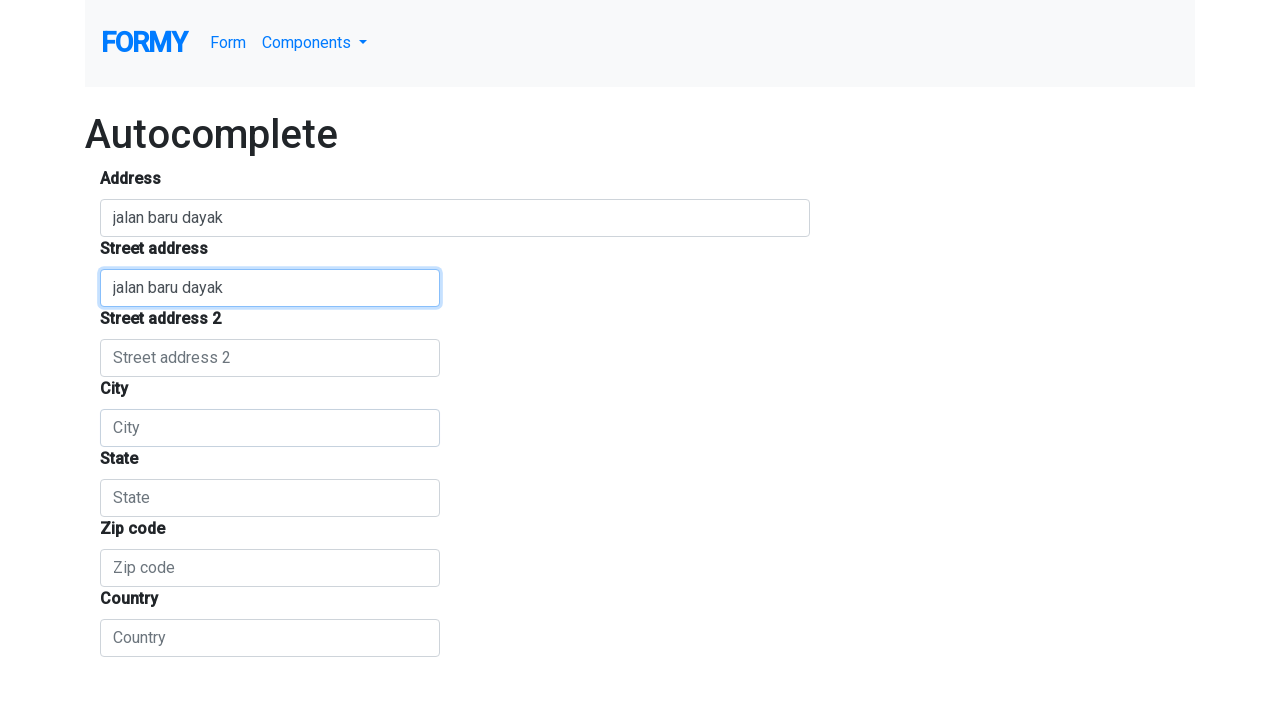

Clicked on route field at (270, 358) on #route
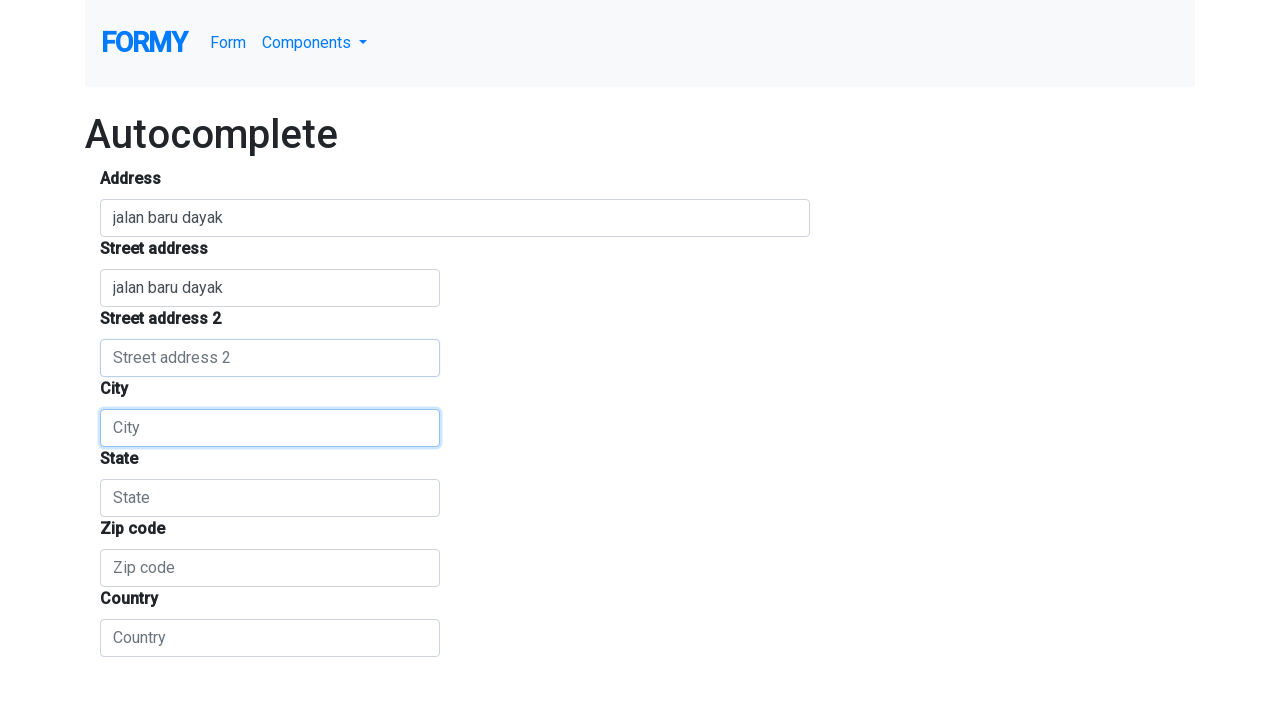

Filled route field with 'jalan baru palmerah' on #route
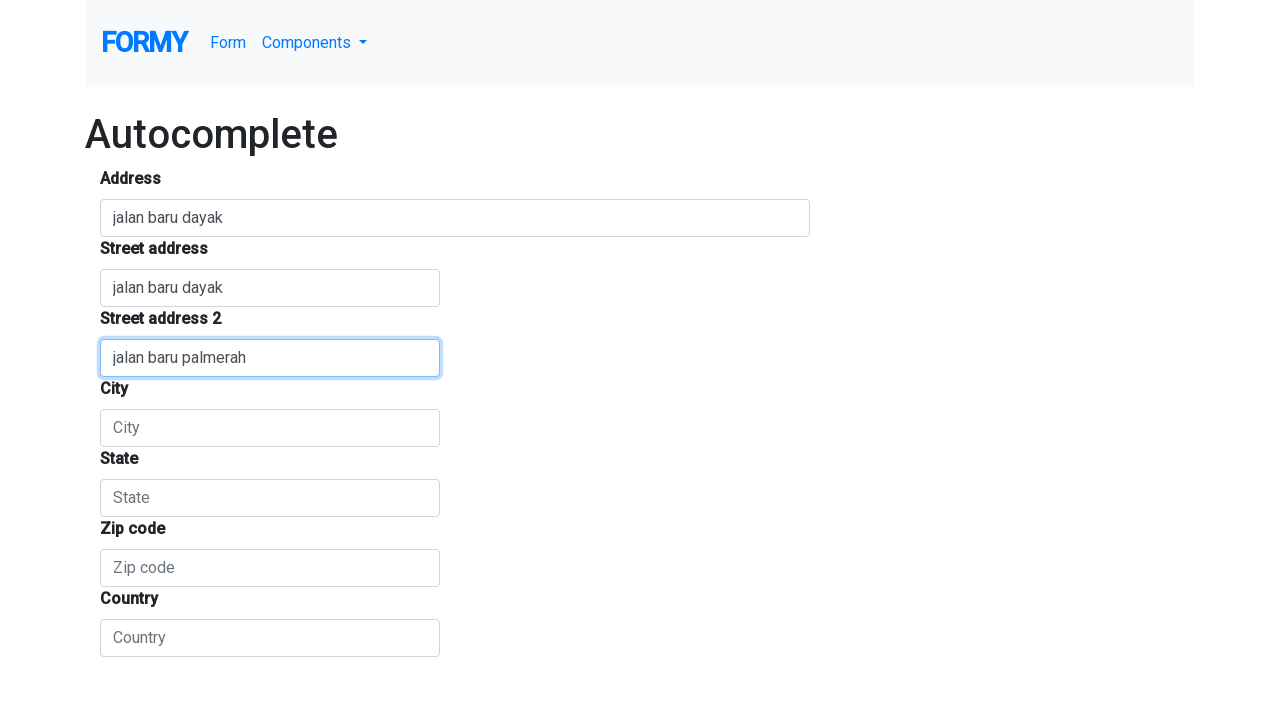

Clicked on locality/city field at (270, 428) on #locality
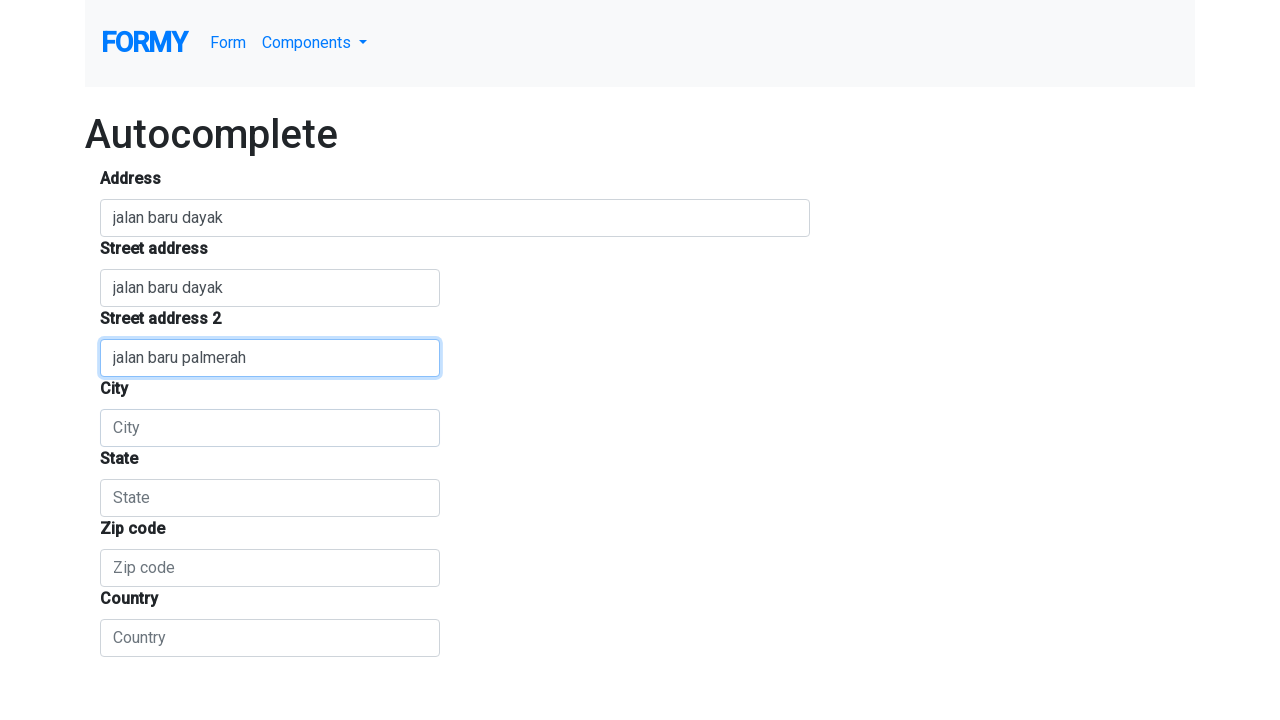

Filled locality/city field with 'Cengkareng' on #locality
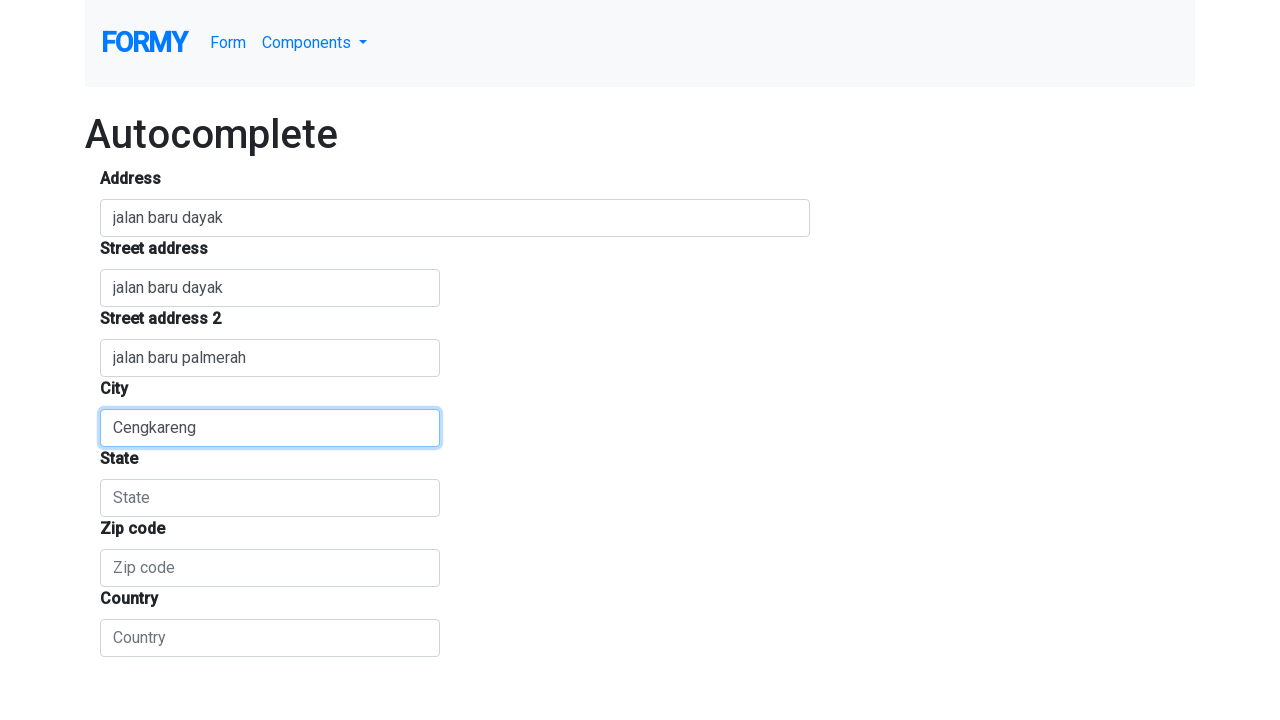

Clicked on state field at (270, 498) on #administrative_area_level_1
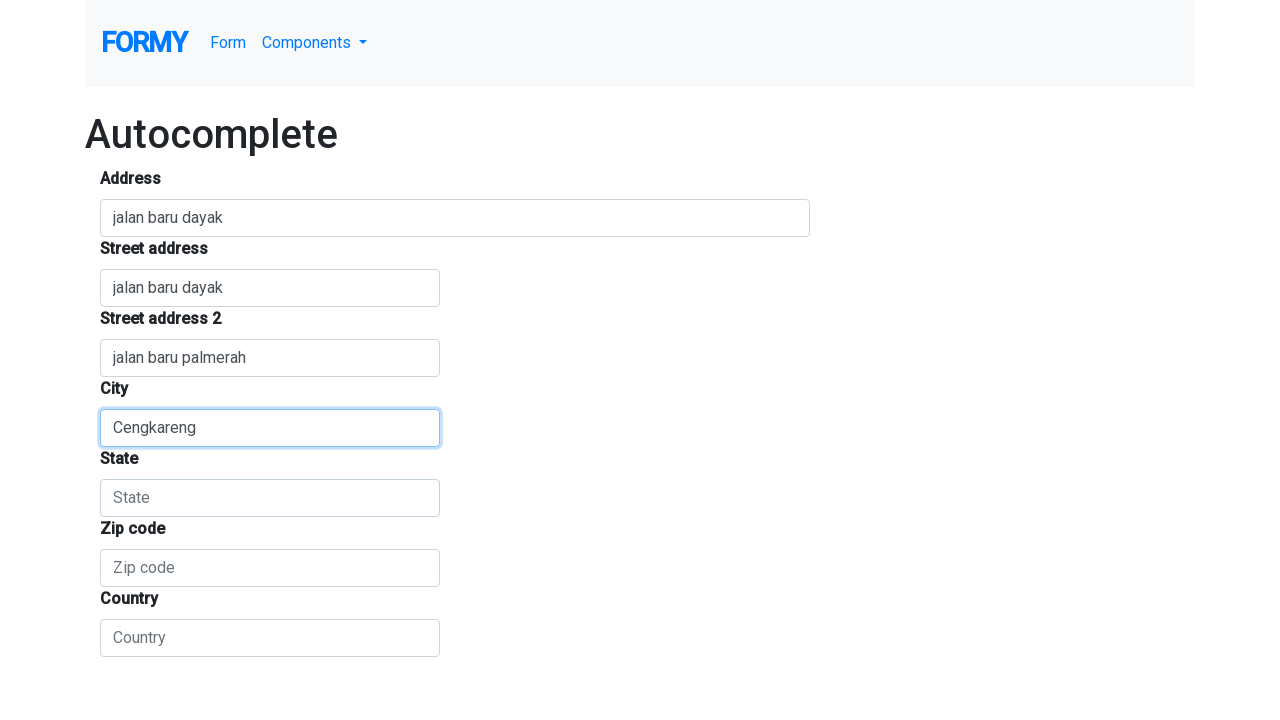

Filled state field with 'Jakarta' on #administrative_area_level_1
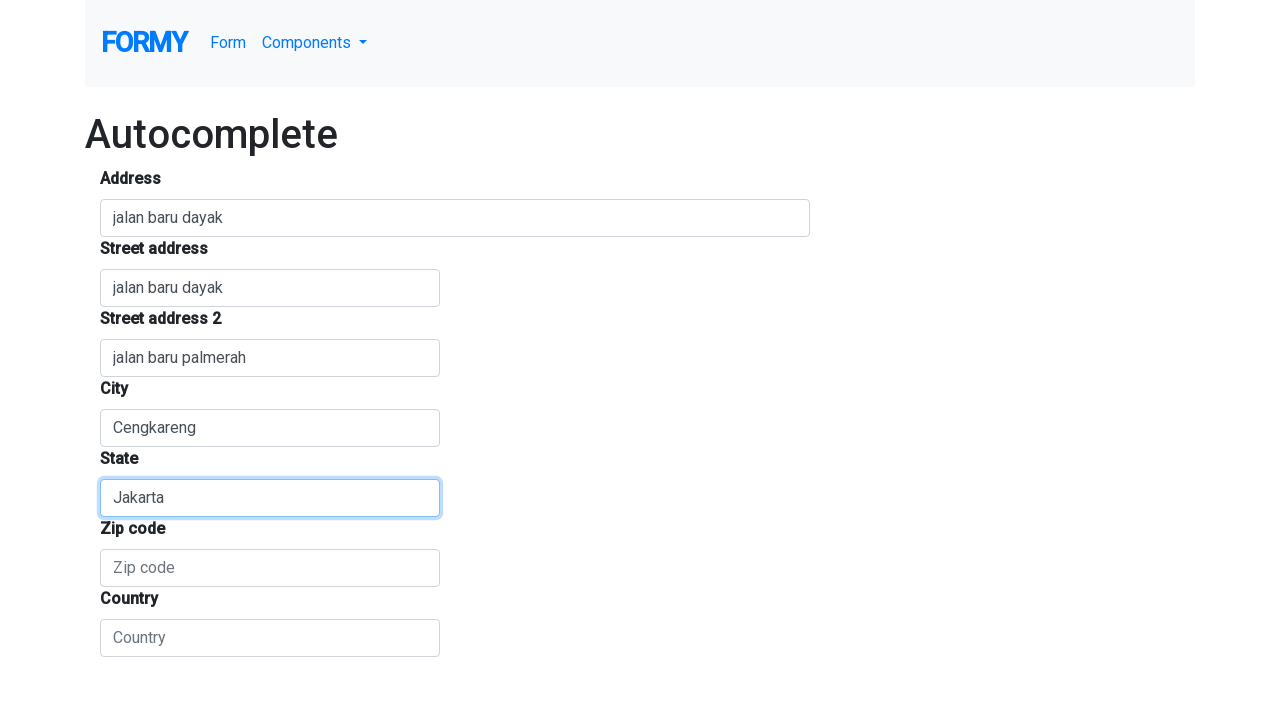

Clicked on postal code field at (270, 568) on #postal_code
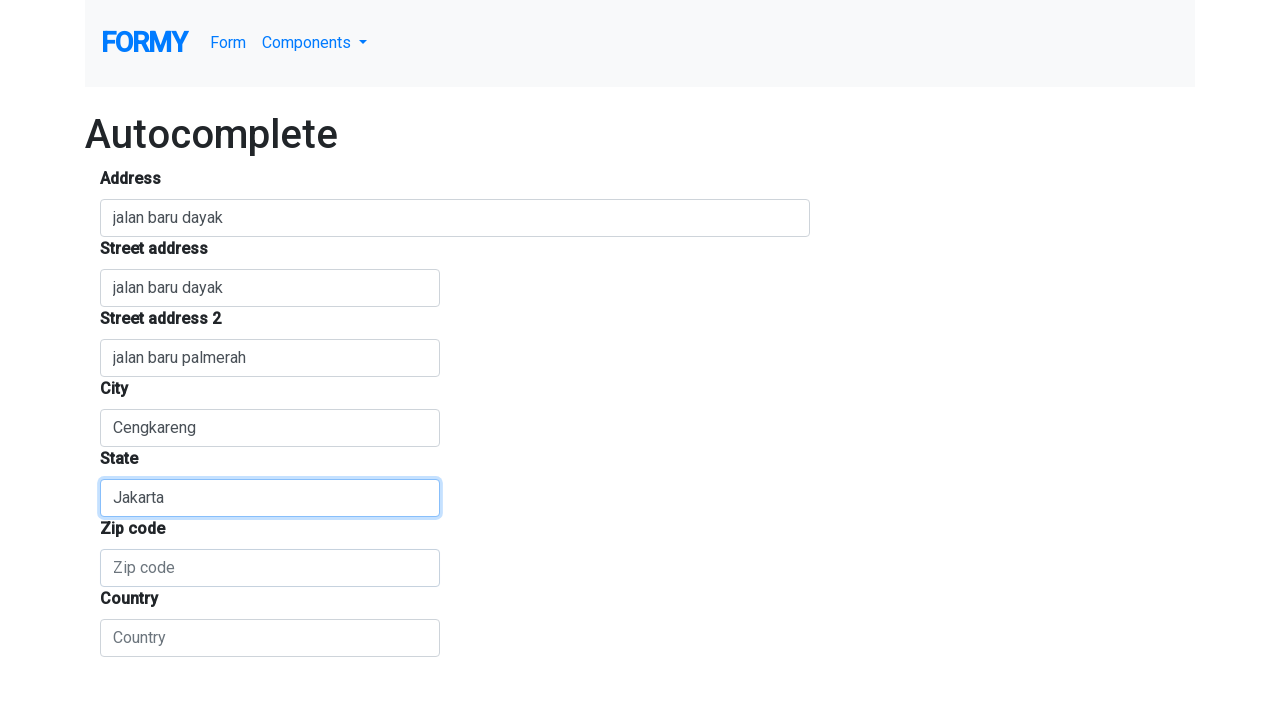

Filled postal code field with '12312312' on #postal_code
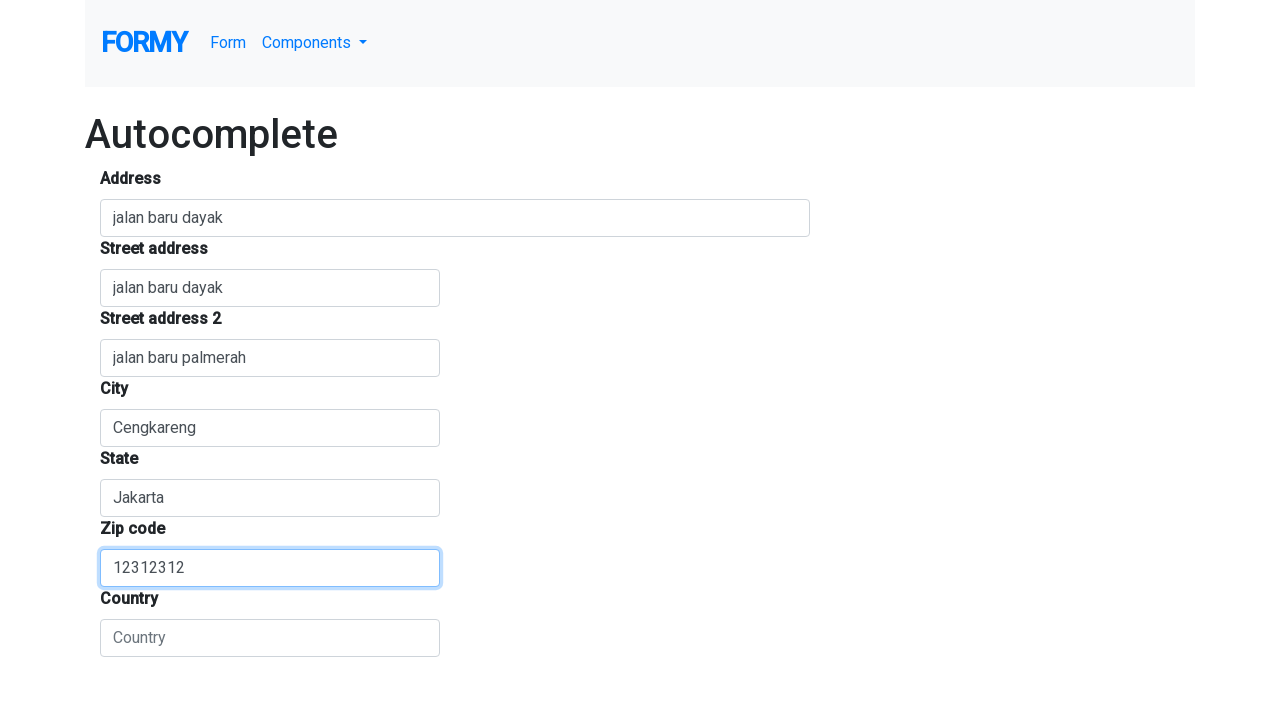

Clicked on country field at (270, 638) on #country
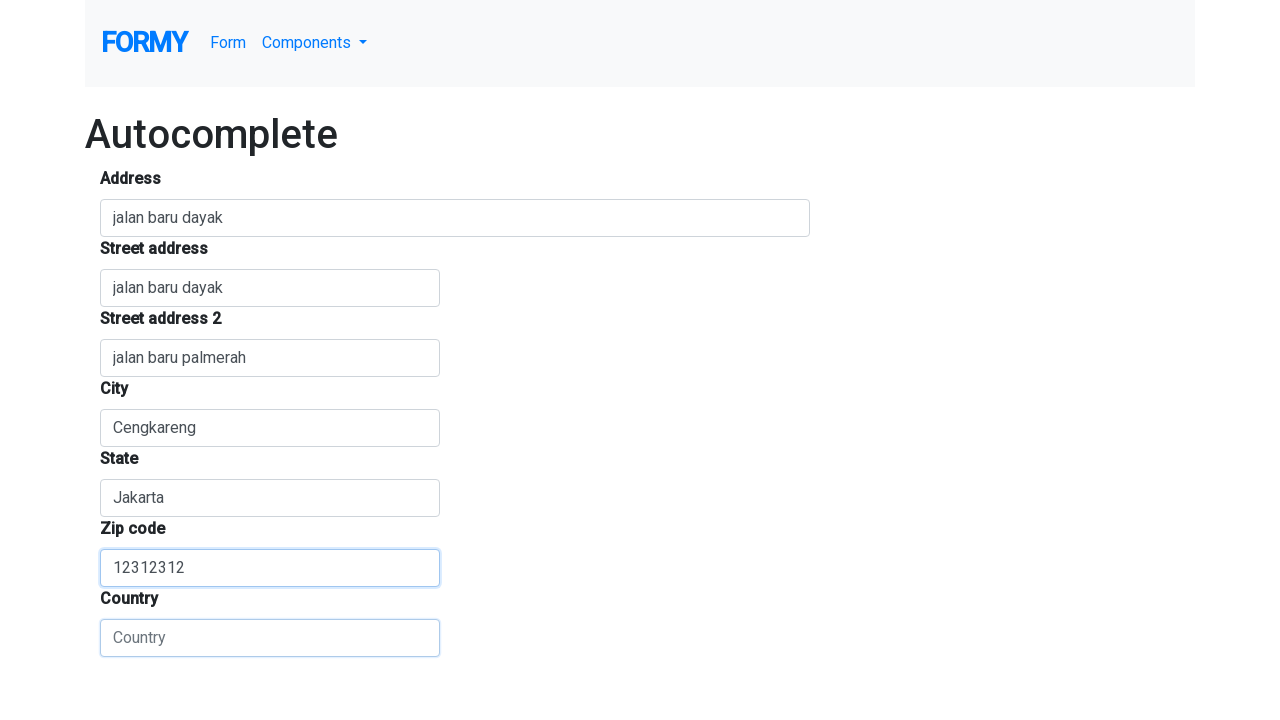

Filled country field with 'Indonesia' on #country
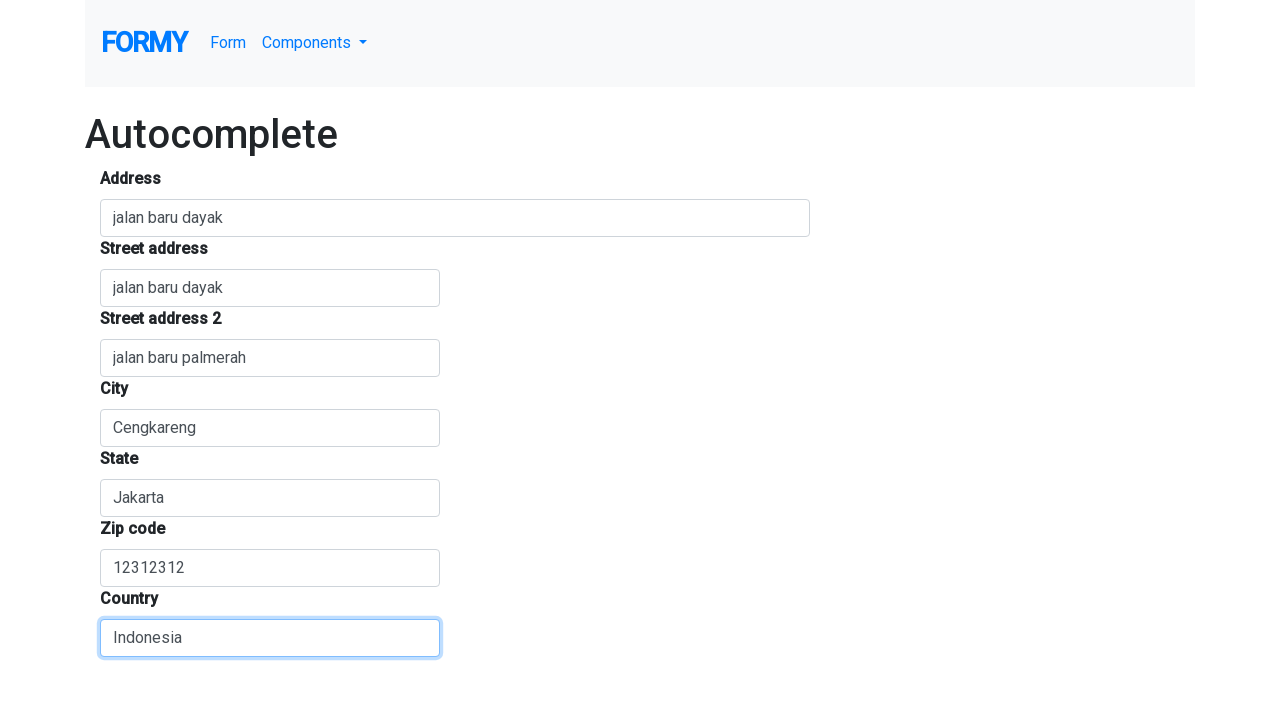

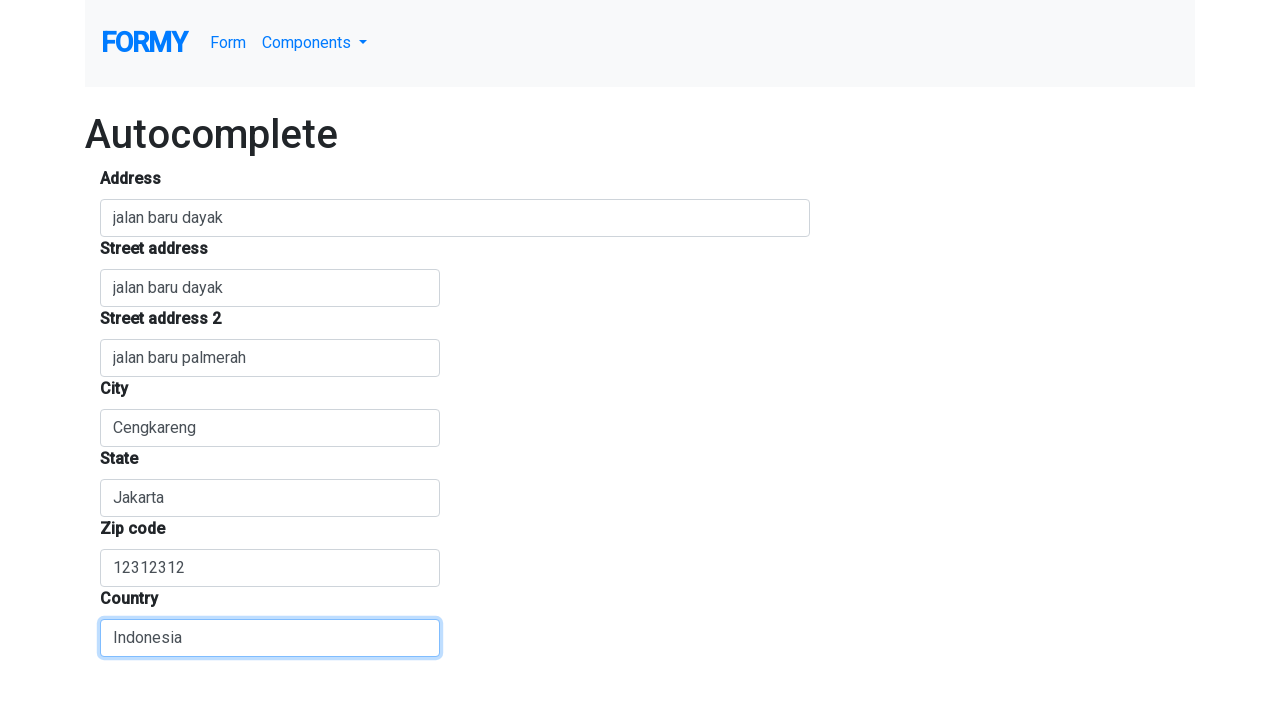